Tests dropdown selection functionality using different methods: by index, by value, and by visible text

Starting URL: https://the-internet.herokuapp.com/dropdown

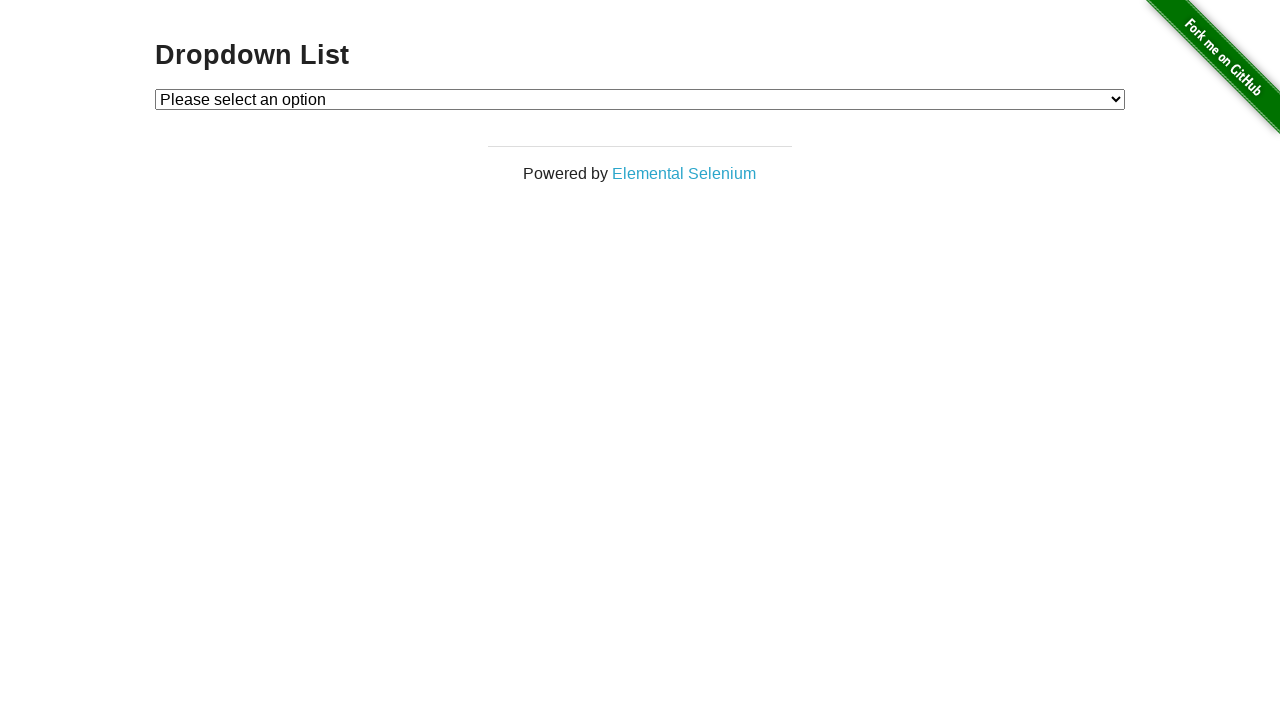

Located dropdown element with id 'dropdown'
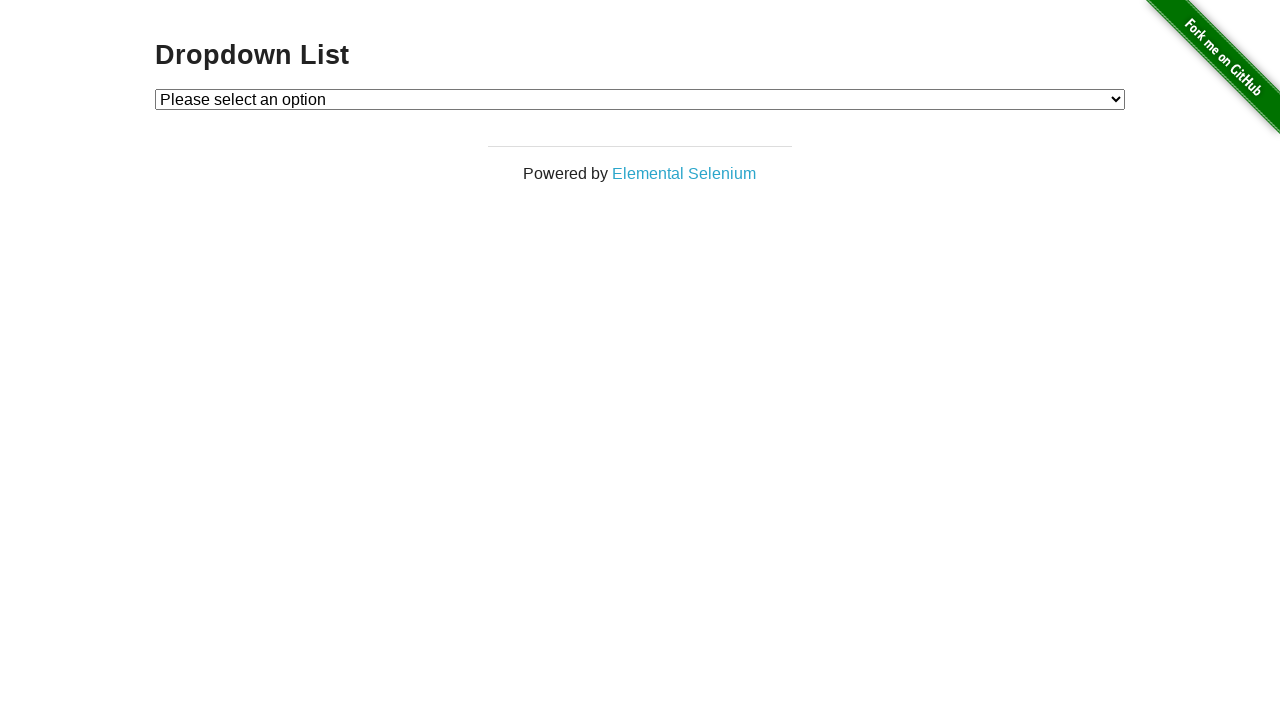

Selected dropdown option by index 1 on #dropdown
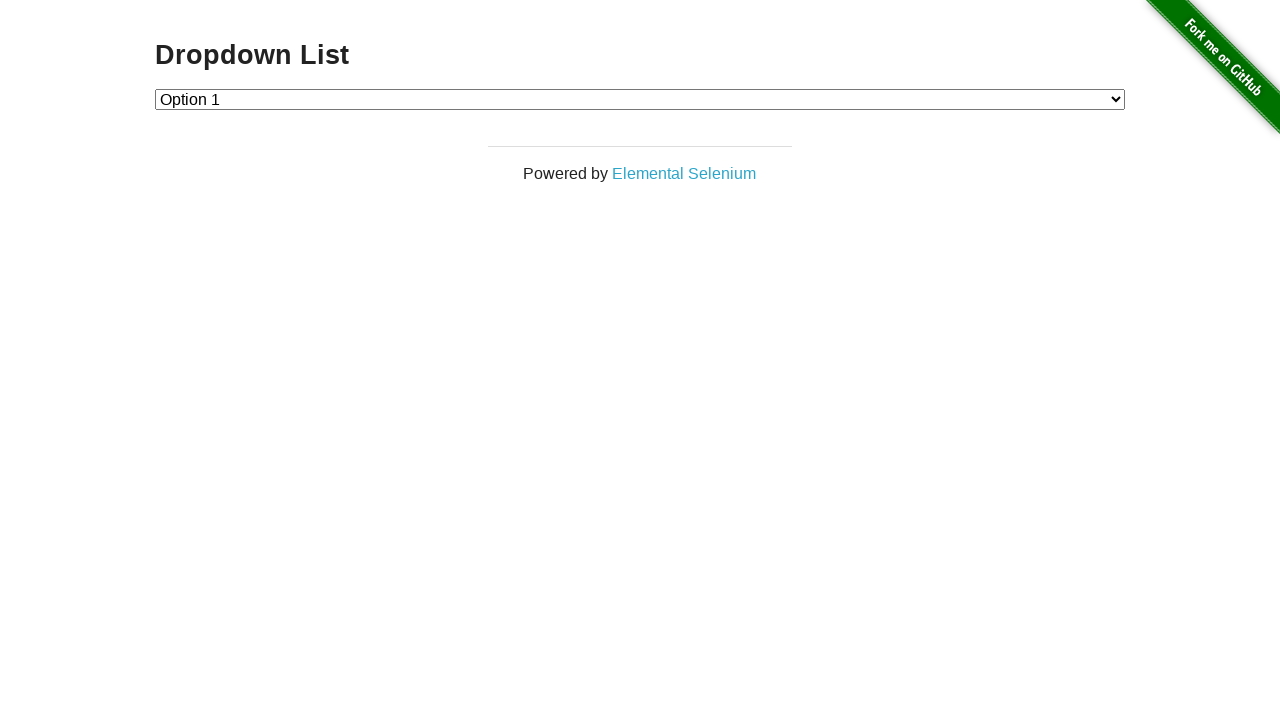

Selected dropdown option by value '2' on #dropdown
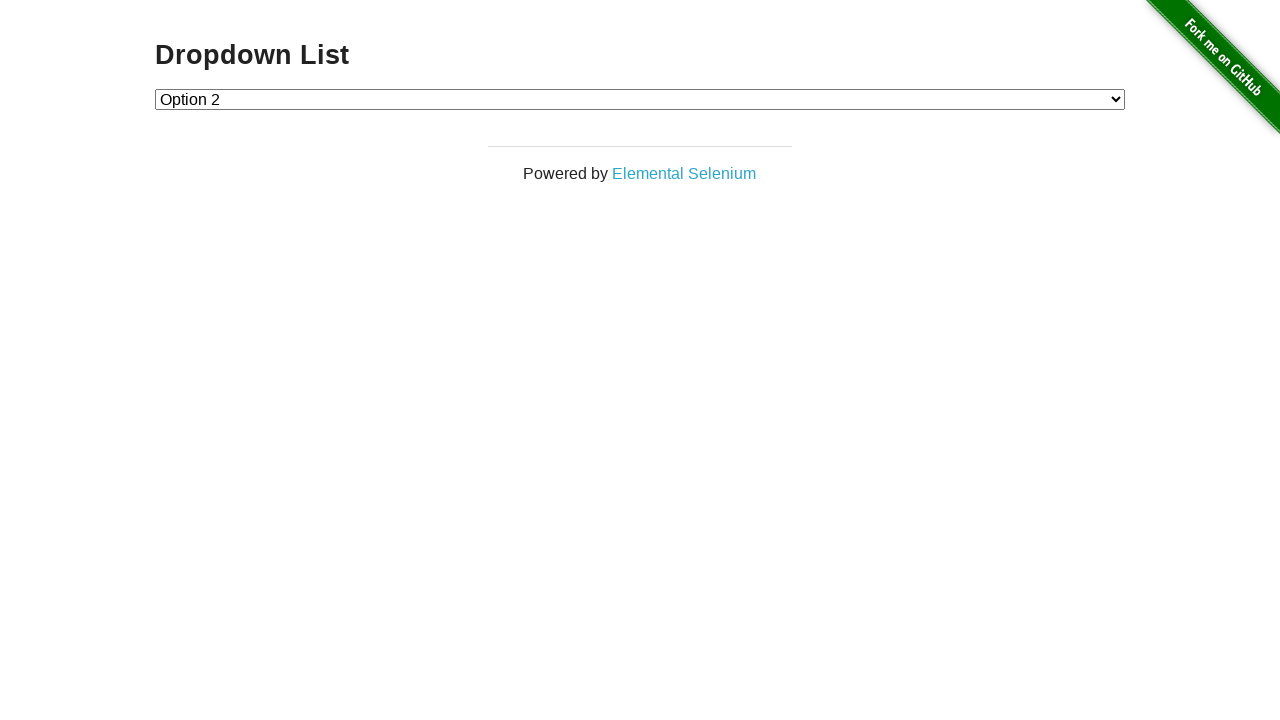

Selected dropdown option by visible text 'Option 1' on #dropdown
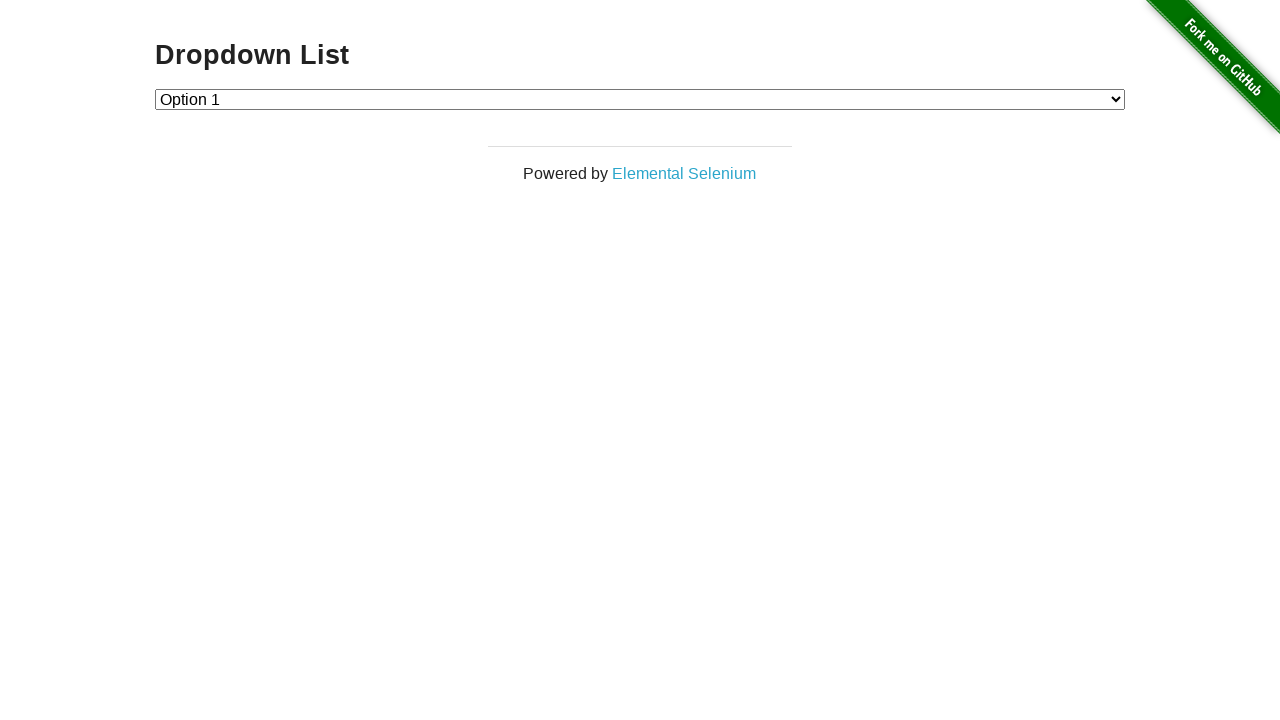

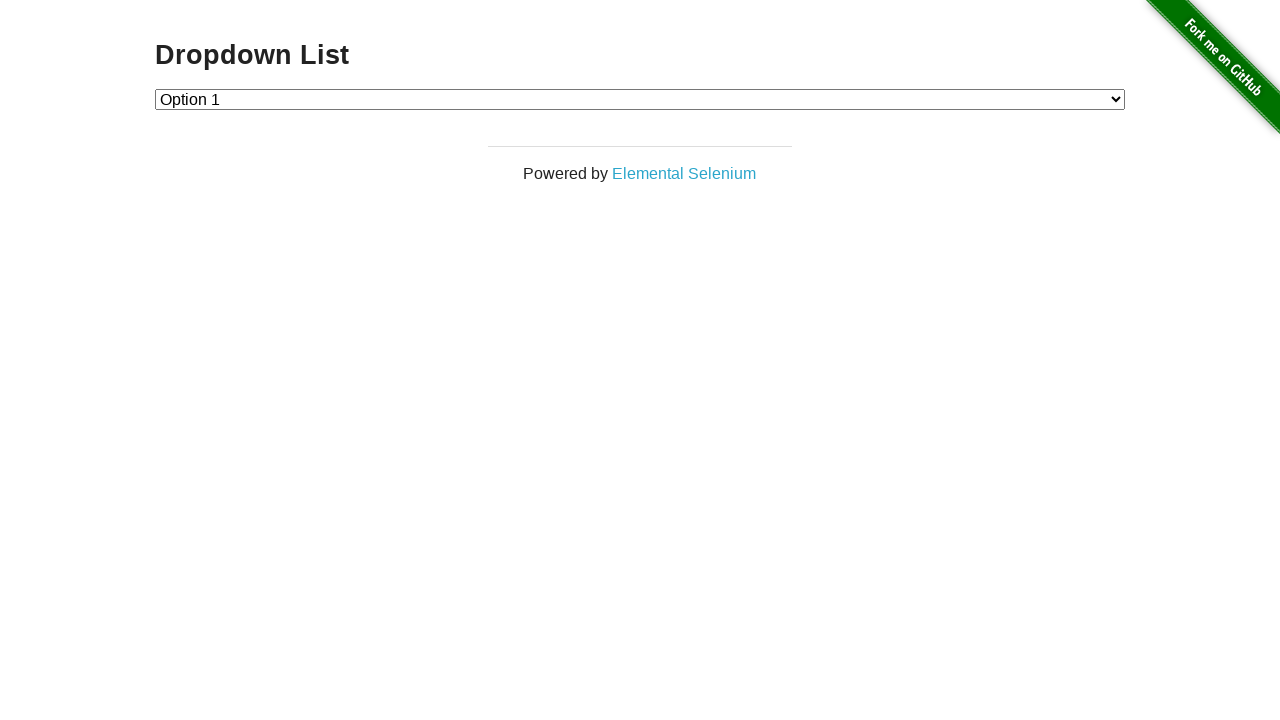